Tests alert popup functionality by clicking the alert button and accepting the alert dialog

Starting URL: https://practice-automation.com/popups/

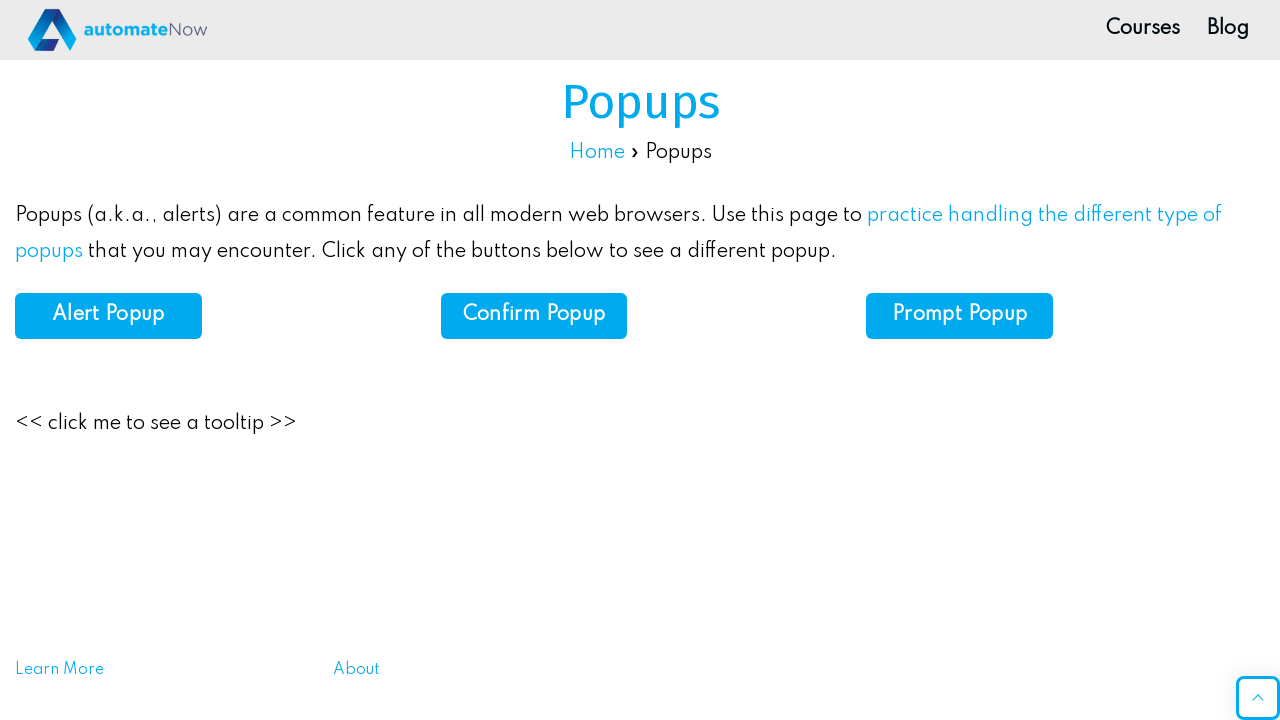

Clicked the alert button at (108, 316) on #alert
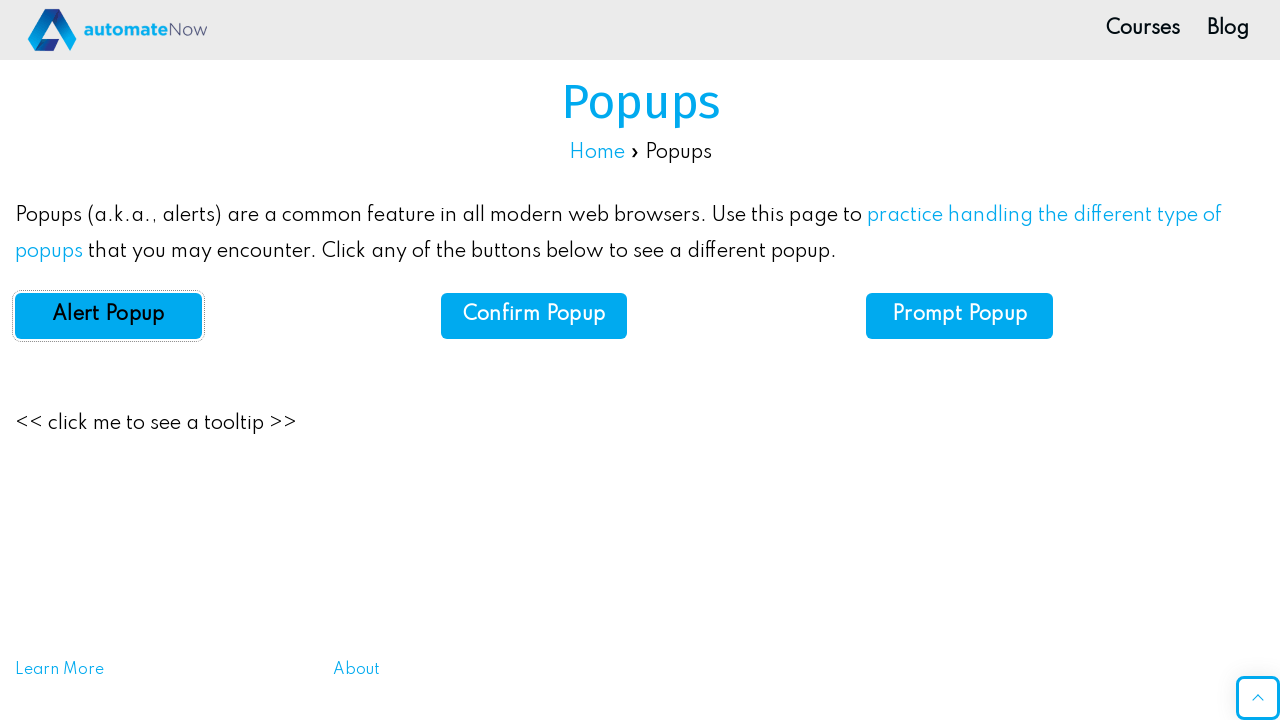

Set up dialog handler to accept alert popup
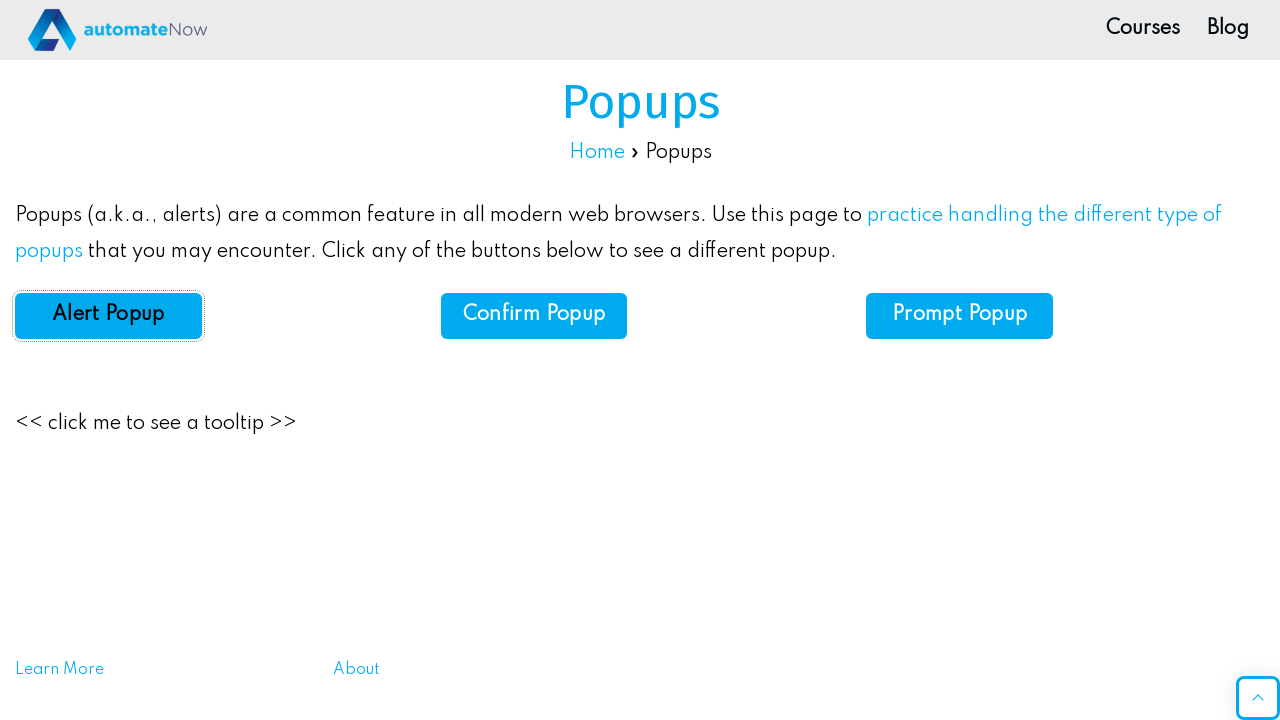

Waited for alert dialog to be handled
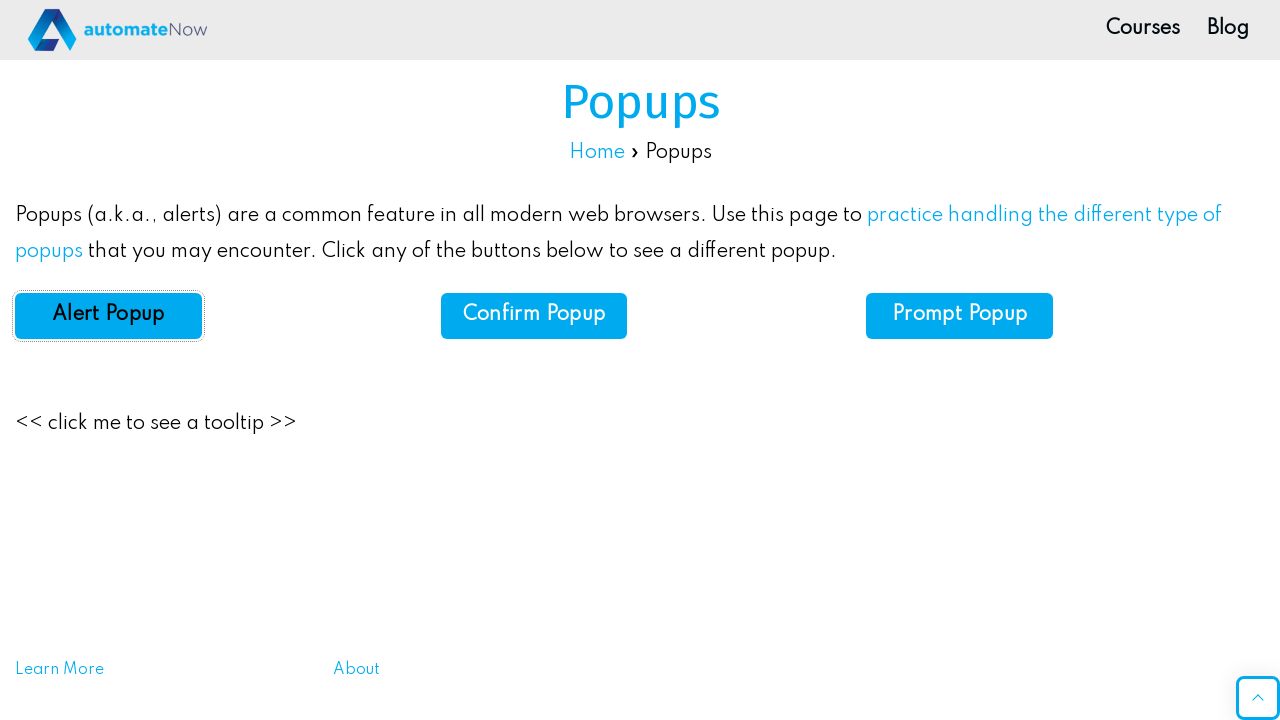

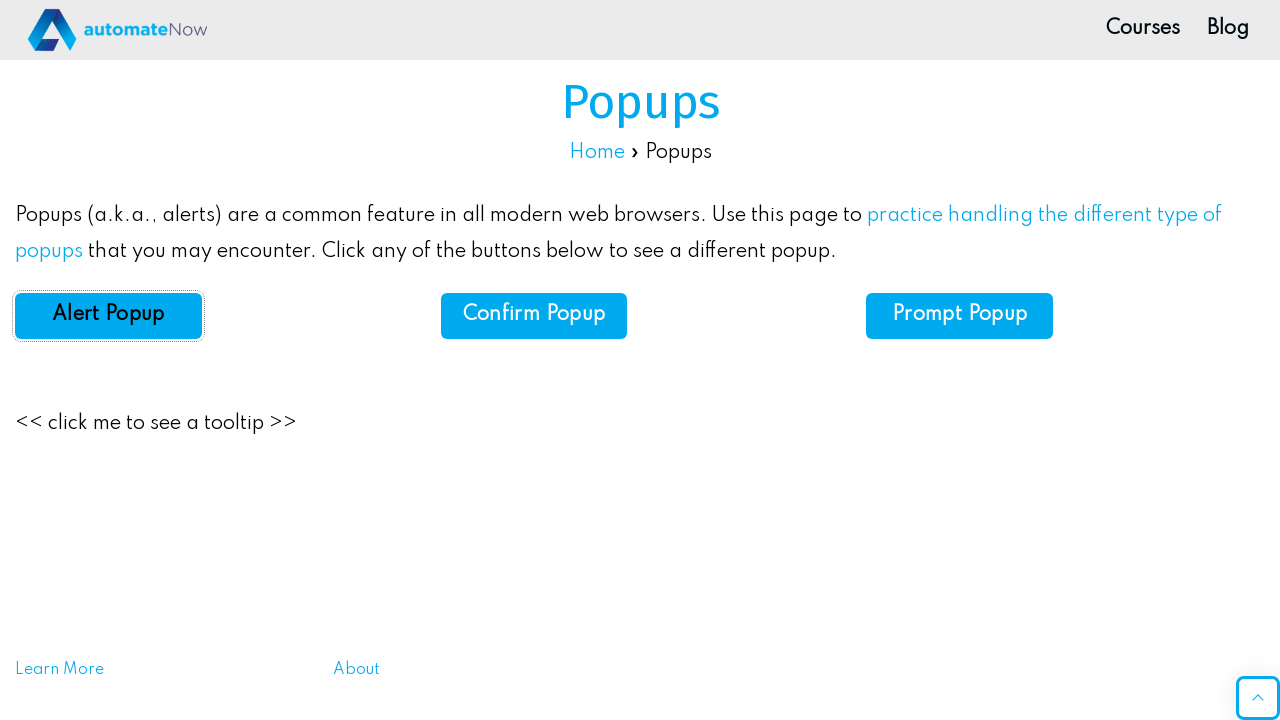